Tests Playwright API documentation navigation by clicking the API link and verifying the API reference section is visible

Starting URL: https://playwright.dev/

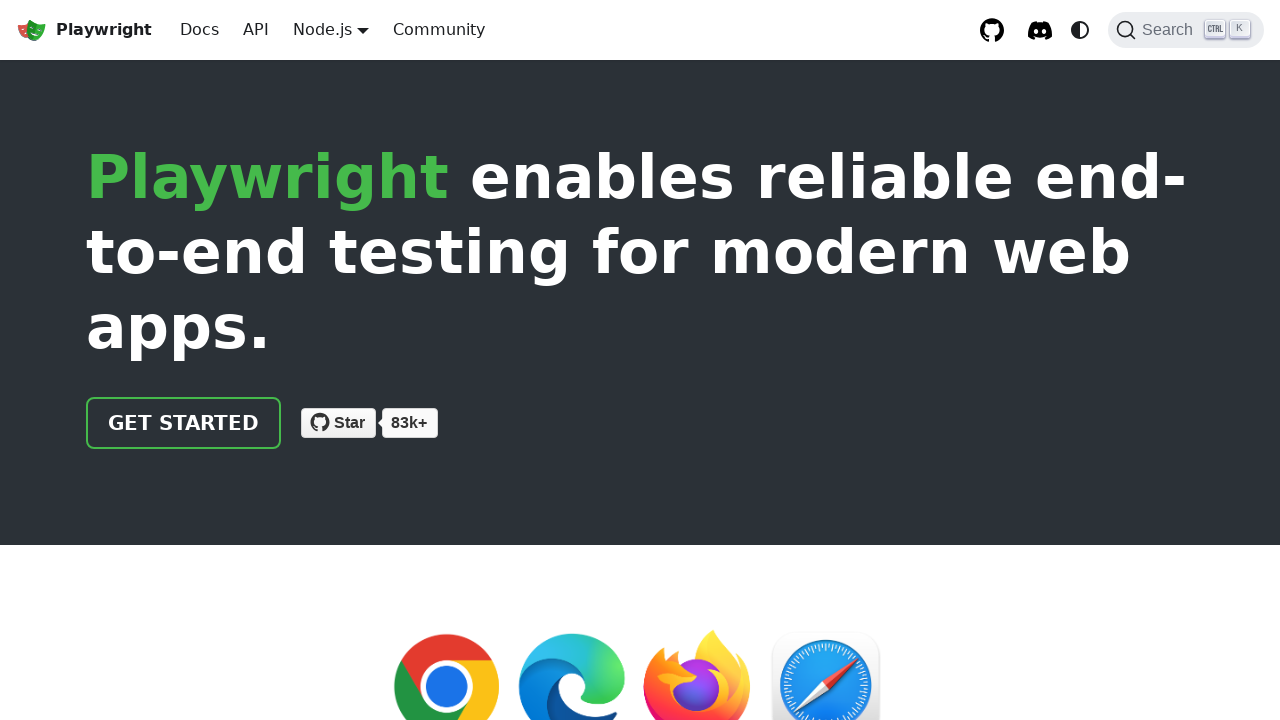

Clicked the API link in navigation at (256, 30) on a:has-text('API'):not(:has-text('API reference'))
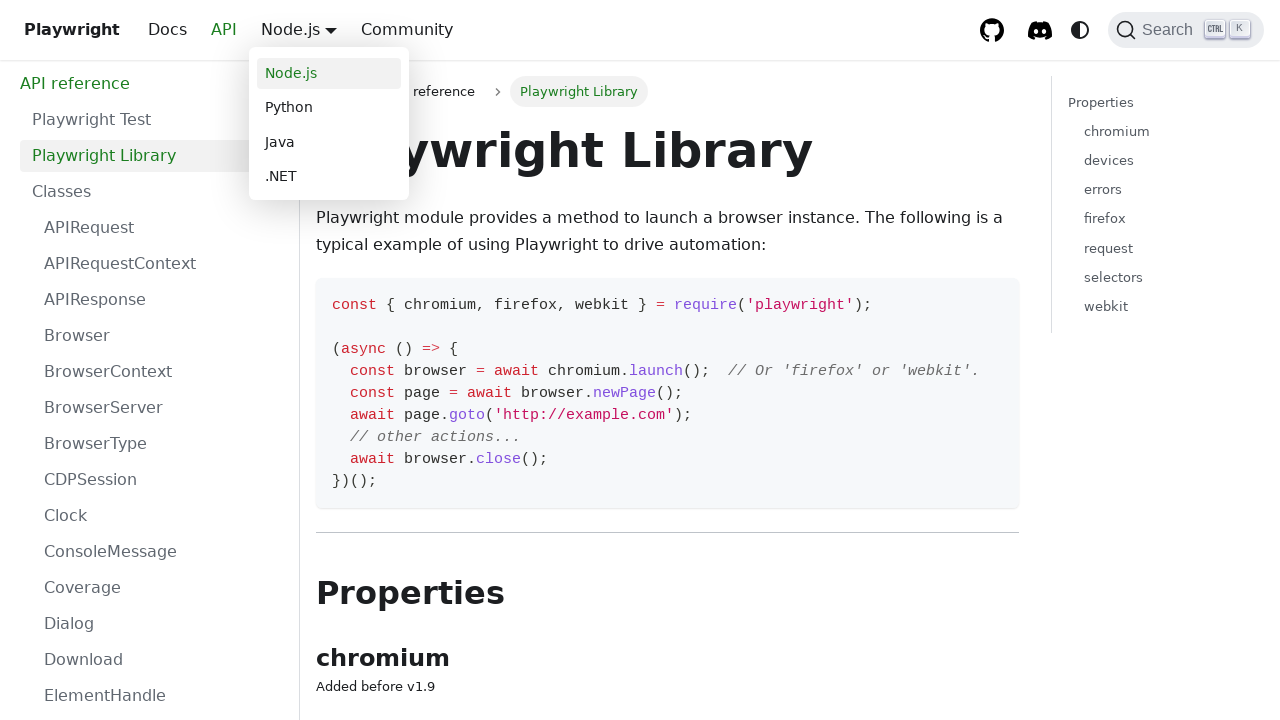

API reference section became visible in sidebar
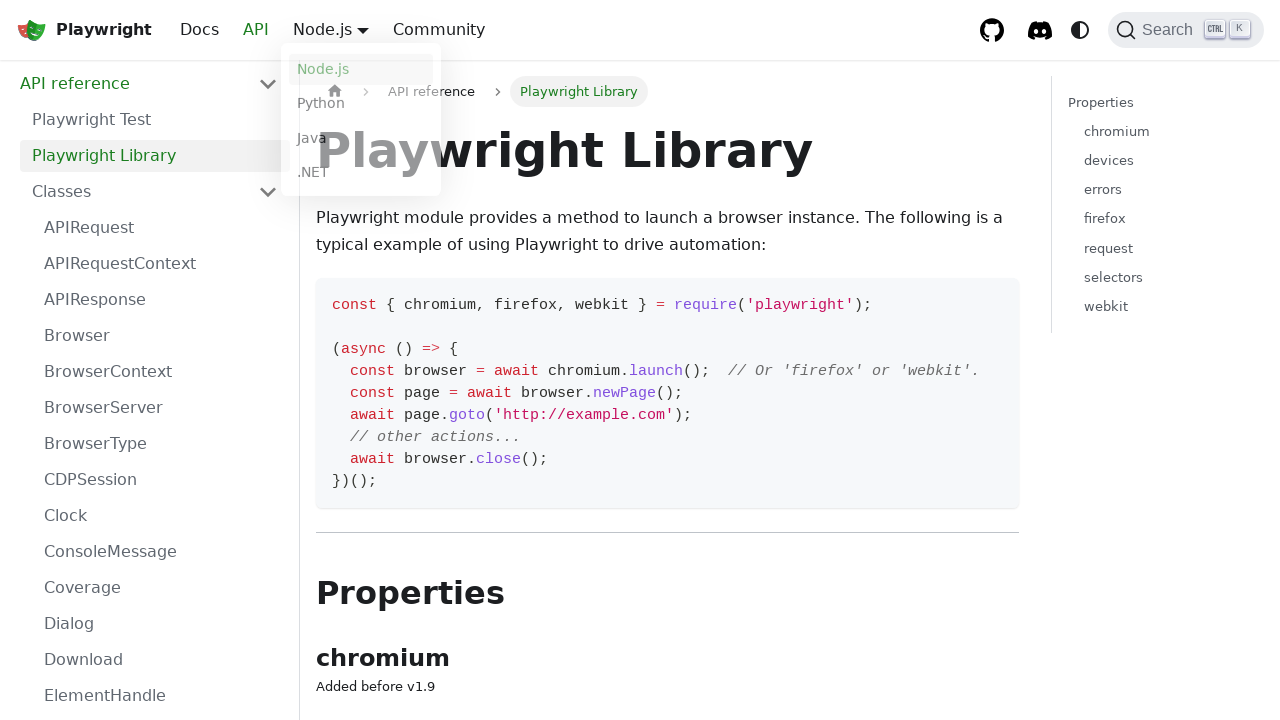

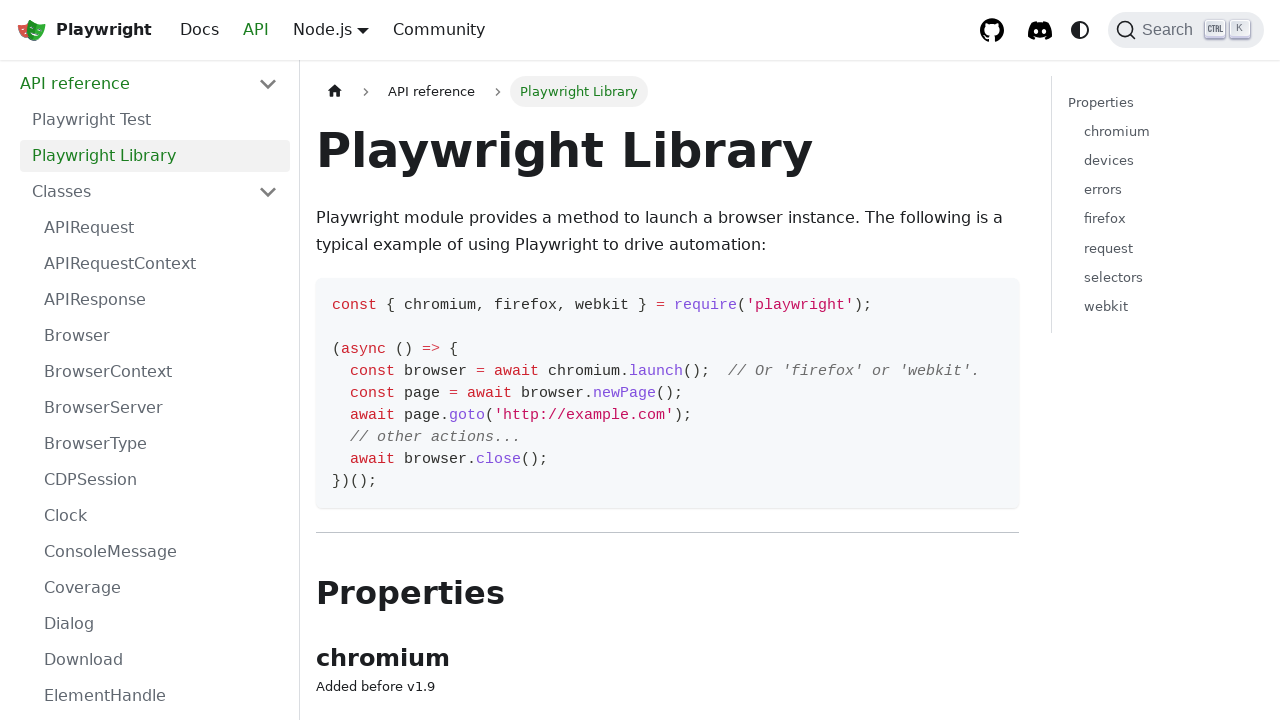